Tests clicking a button with dynamic ID multiple times to verify the button can be consistently located and clicked despite ID changes

Starting URL: http://uitestingplayground.com/dynamicid

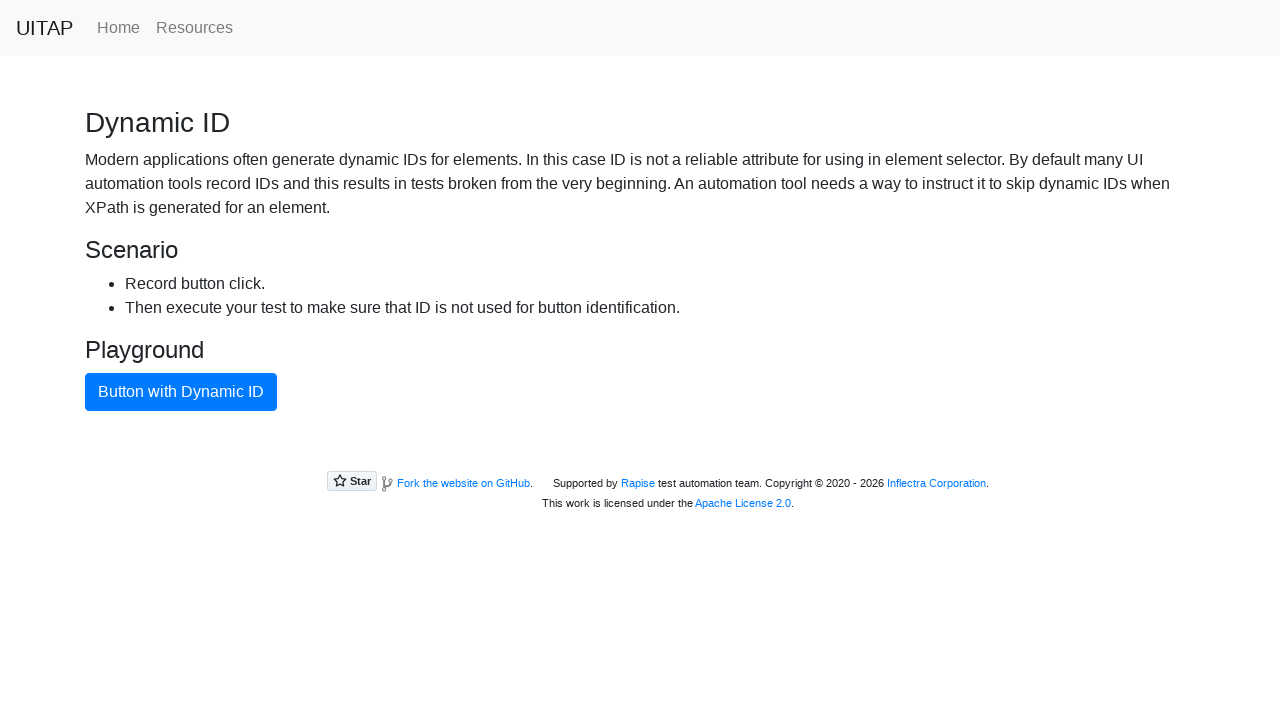

Clicked button with dynamic ID (first click) at (181, 392) on xpath=//button[text()="Button with Dynamic ID"]
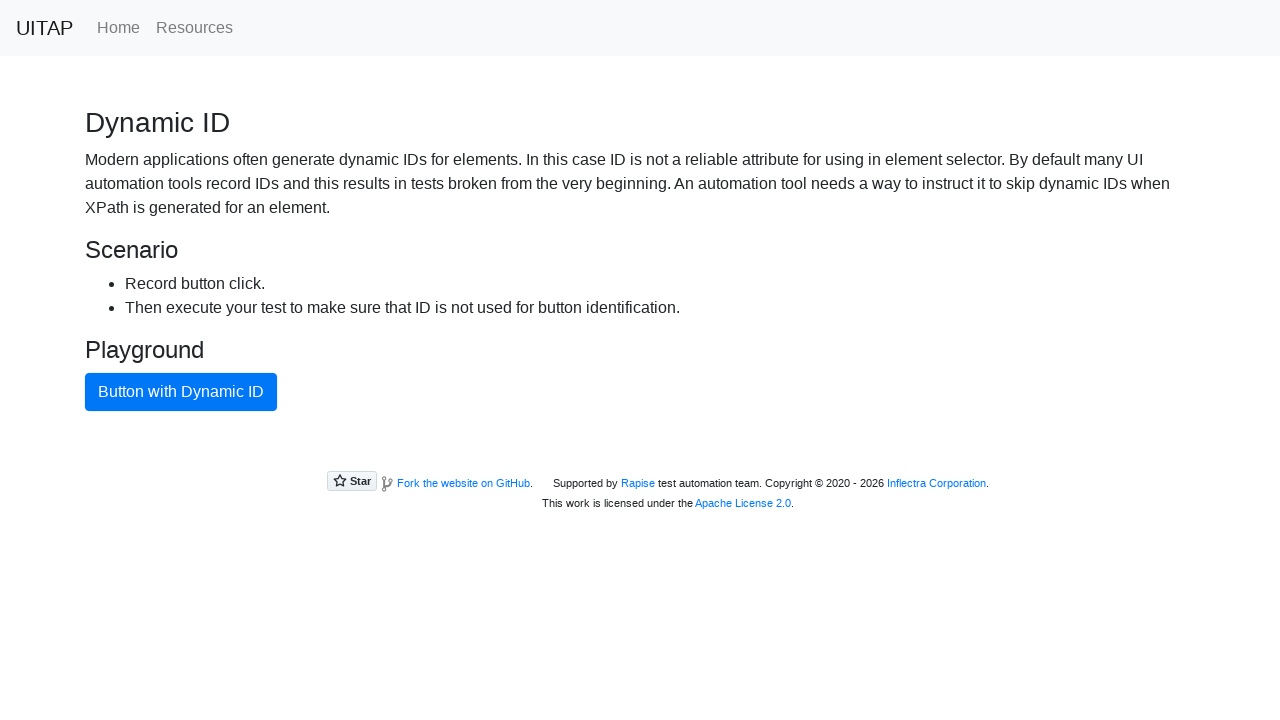

Clicked button with dynamic ID (subsequent click) at (181, 392) on xpath=//button[text()="Button with Dynamic ID"]
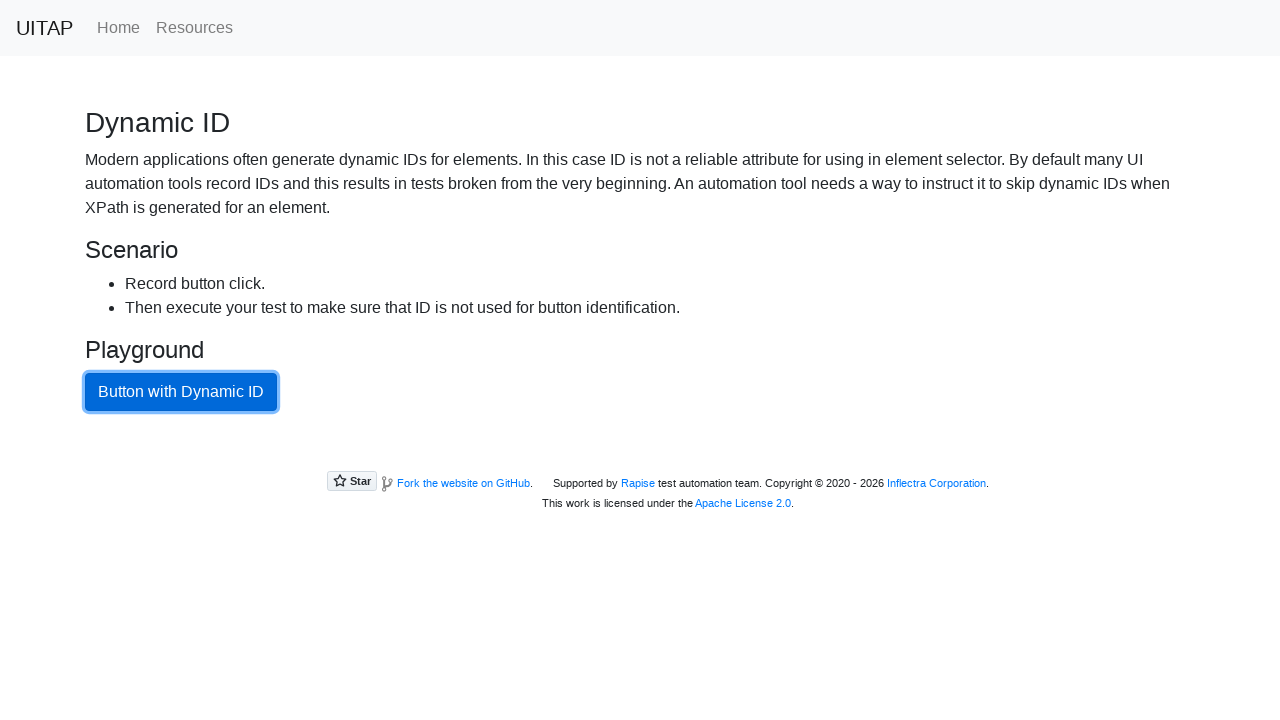

Clicked button with dynamic ID (subsequent click) at (181, 392) on xpath=//button[text()="Button with Dynamic ID"]
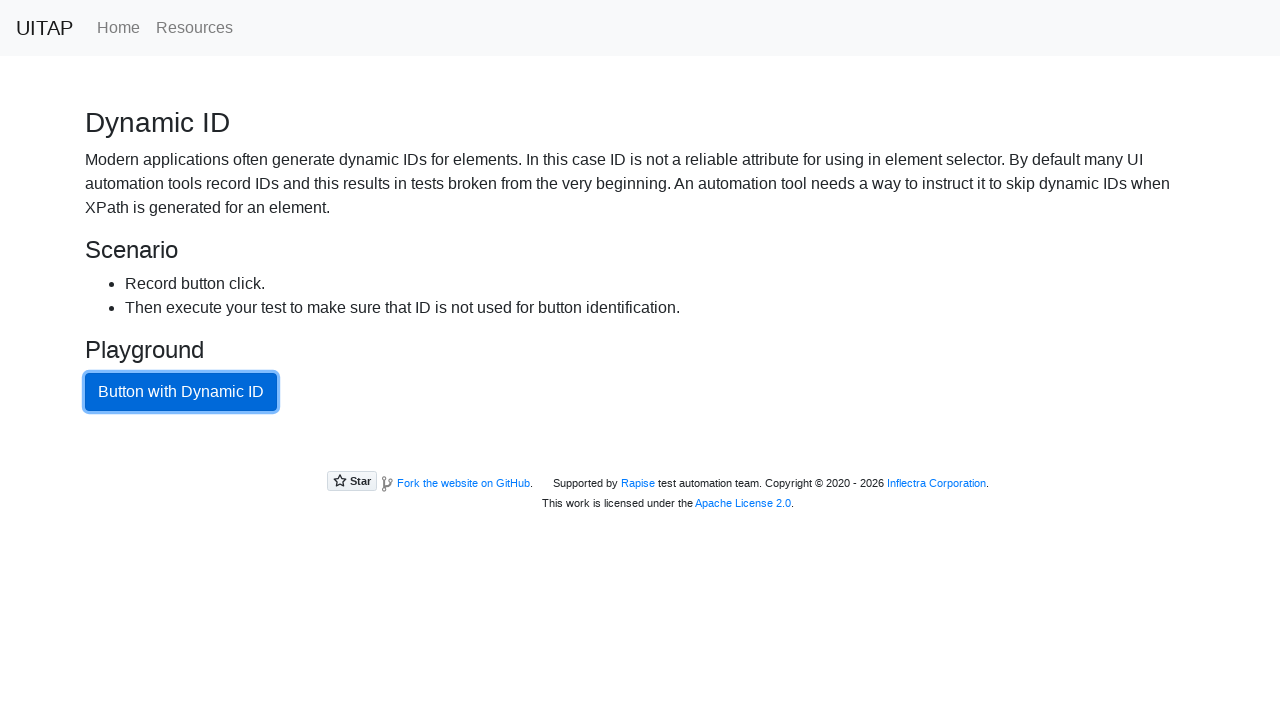

Clicked button with dynamic ID (subsequent click) at (181, 392) on xpath=//button[text()="Button with Dynamic ID"]
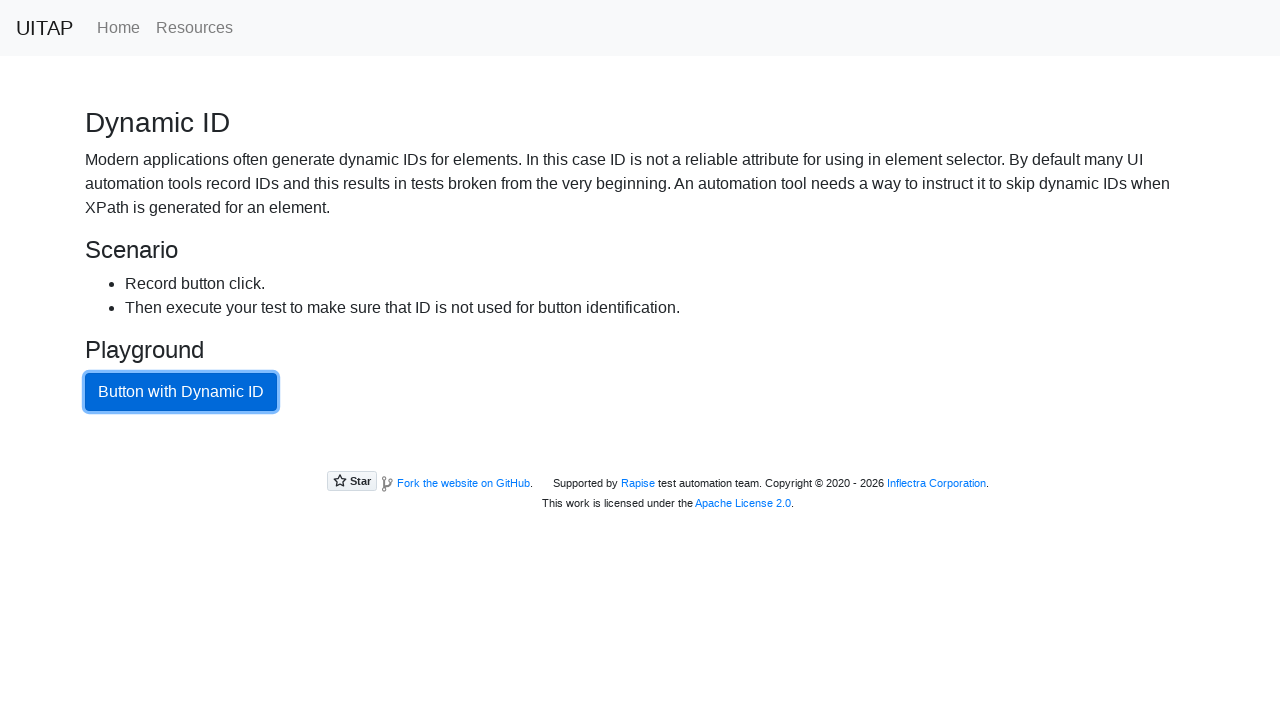

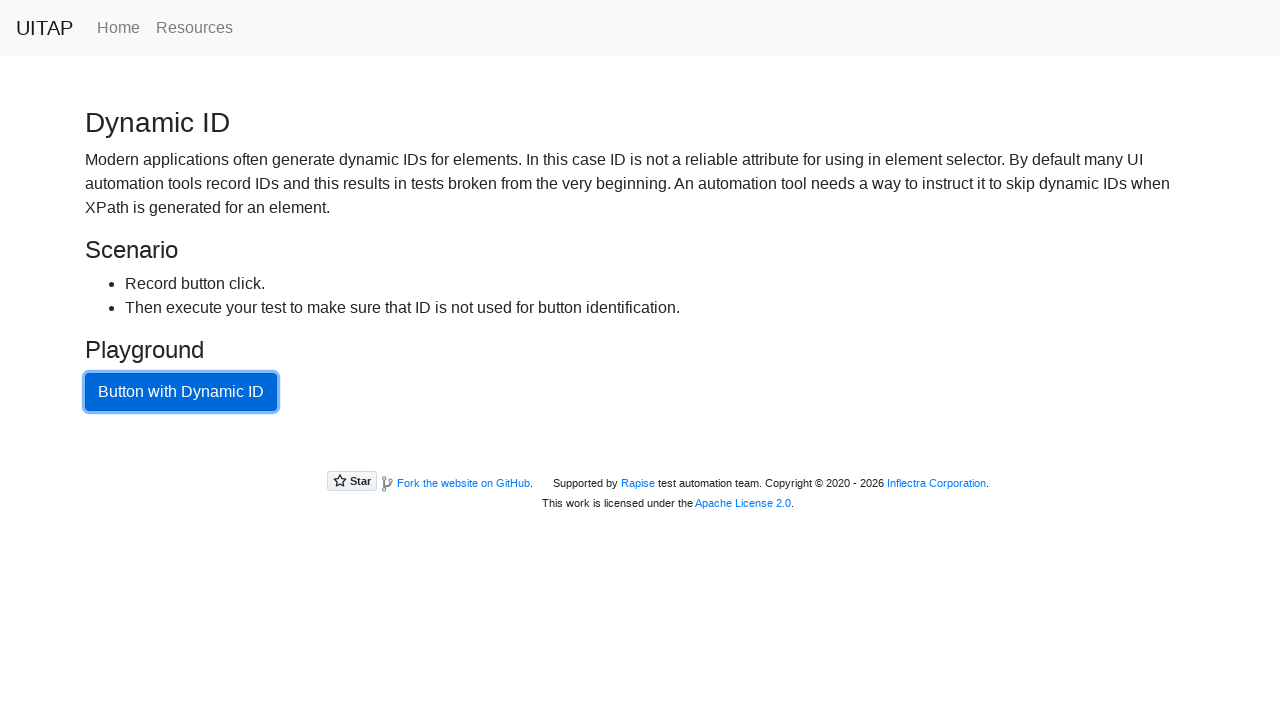